Tests element selection states by clicking radio button and checkbox, then verifying their selected states

Starting URL: https://automationfc.github.io/basic-form/index.html

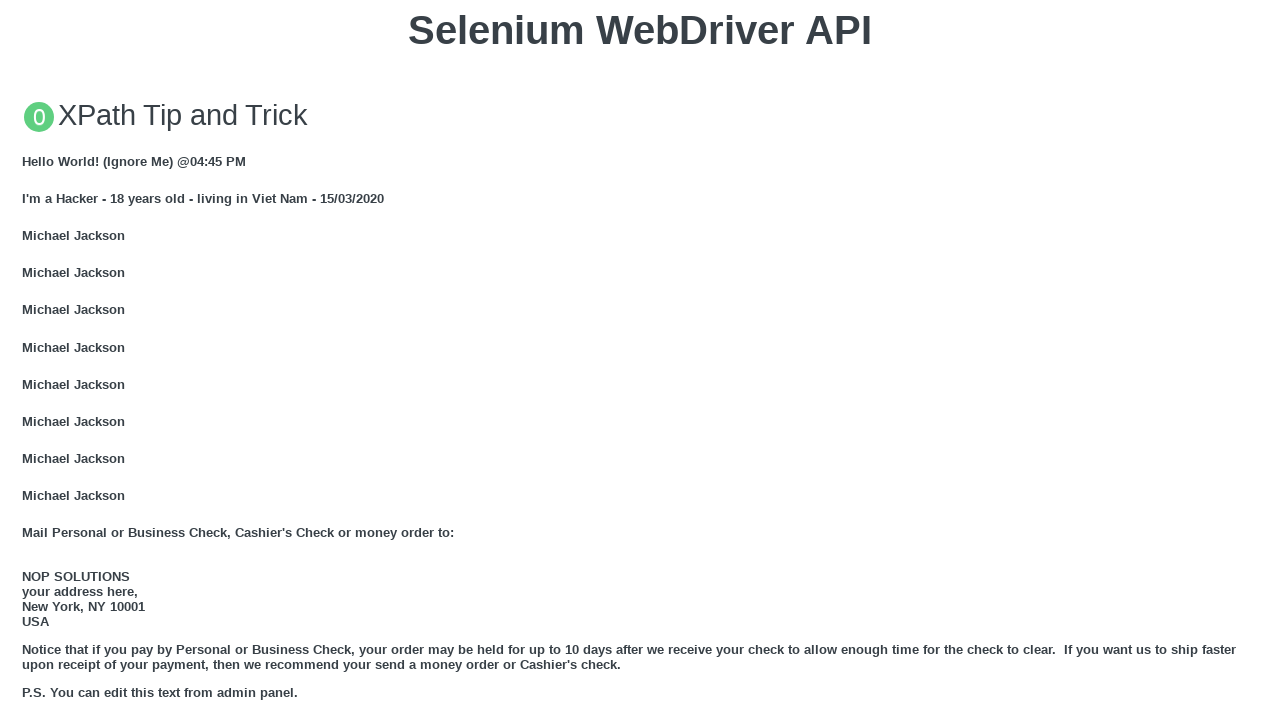

Clicked the Under 18 radio button at (28, 360) on #under_18
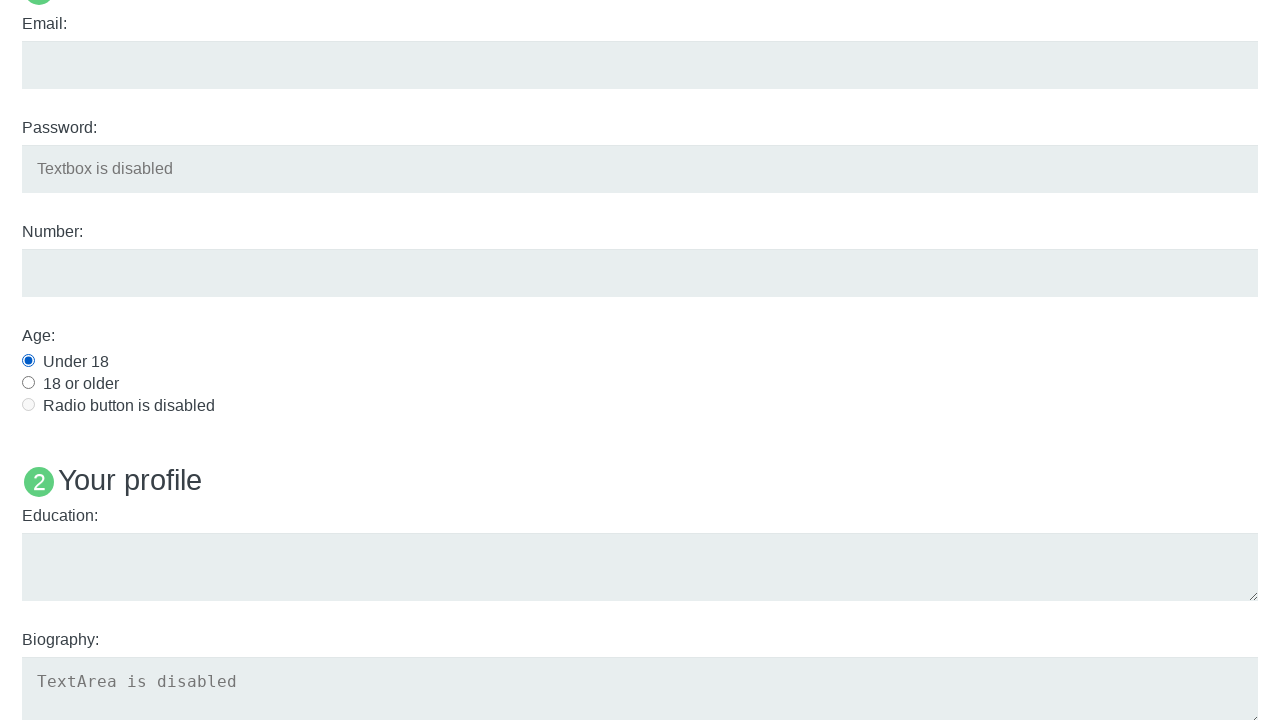

Clicked the Java checkbox at (28, 361) on #java
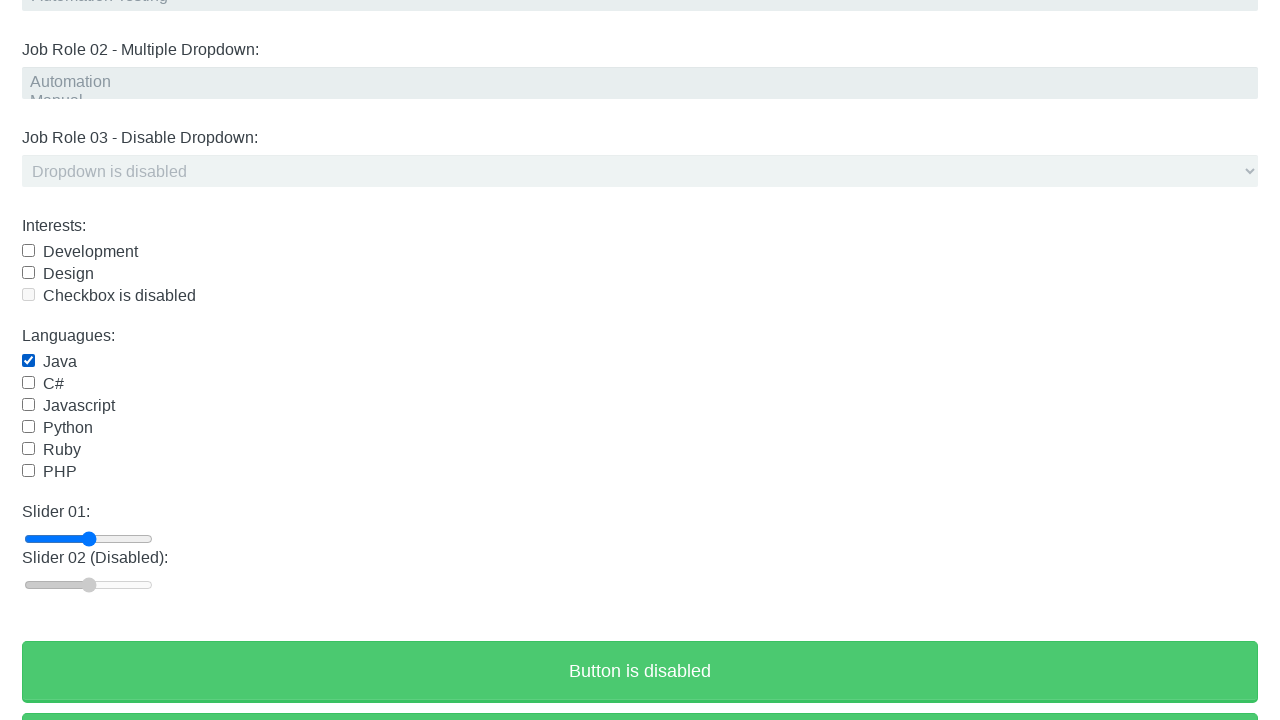

Verified Under 18 radio button is selected
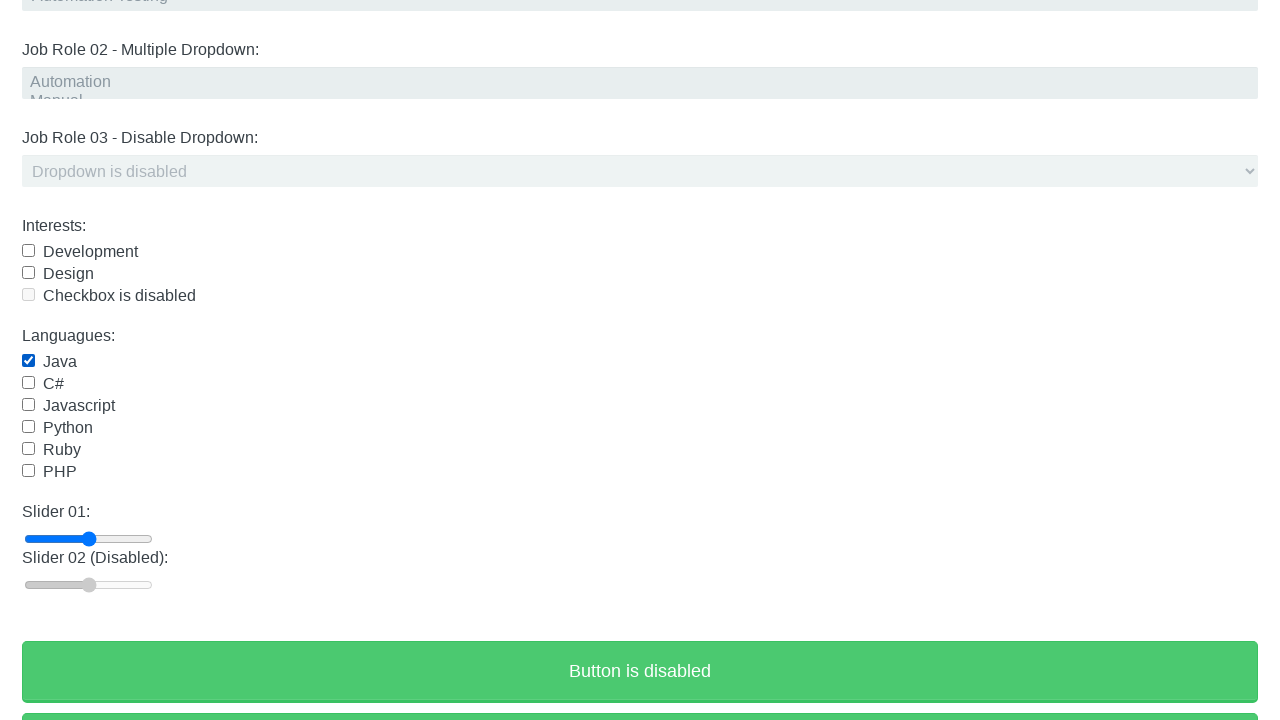

Clicked the Under 18 radio button again at (28, 360) on #under_18
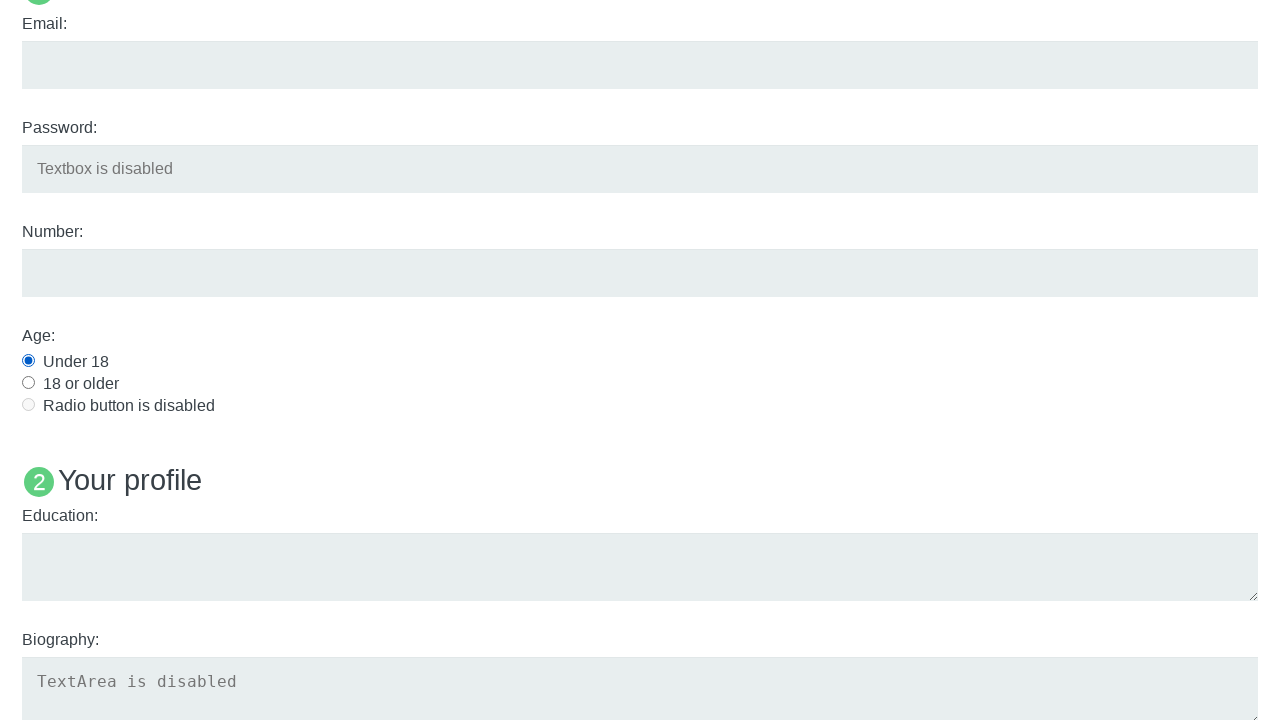

Clicked the Java checkbox again to uncheck it at (28, 361) on #java
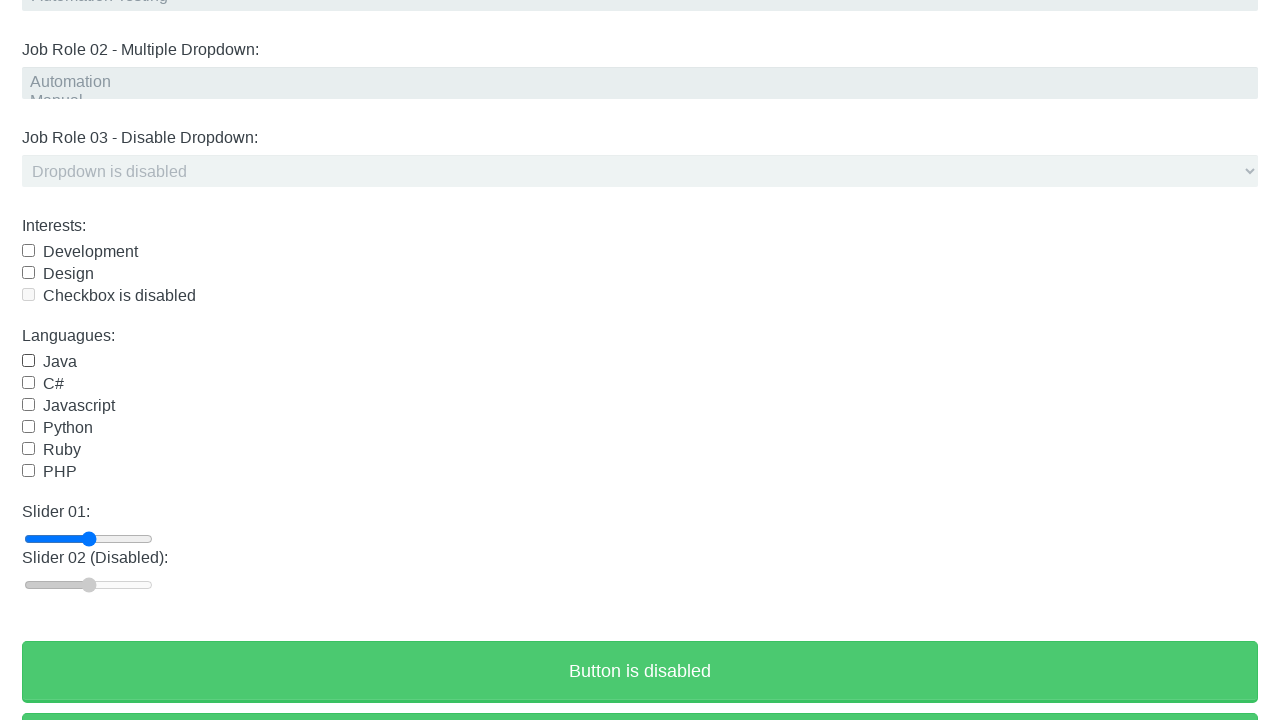

Verified Under 18 radio button is still selected after second click
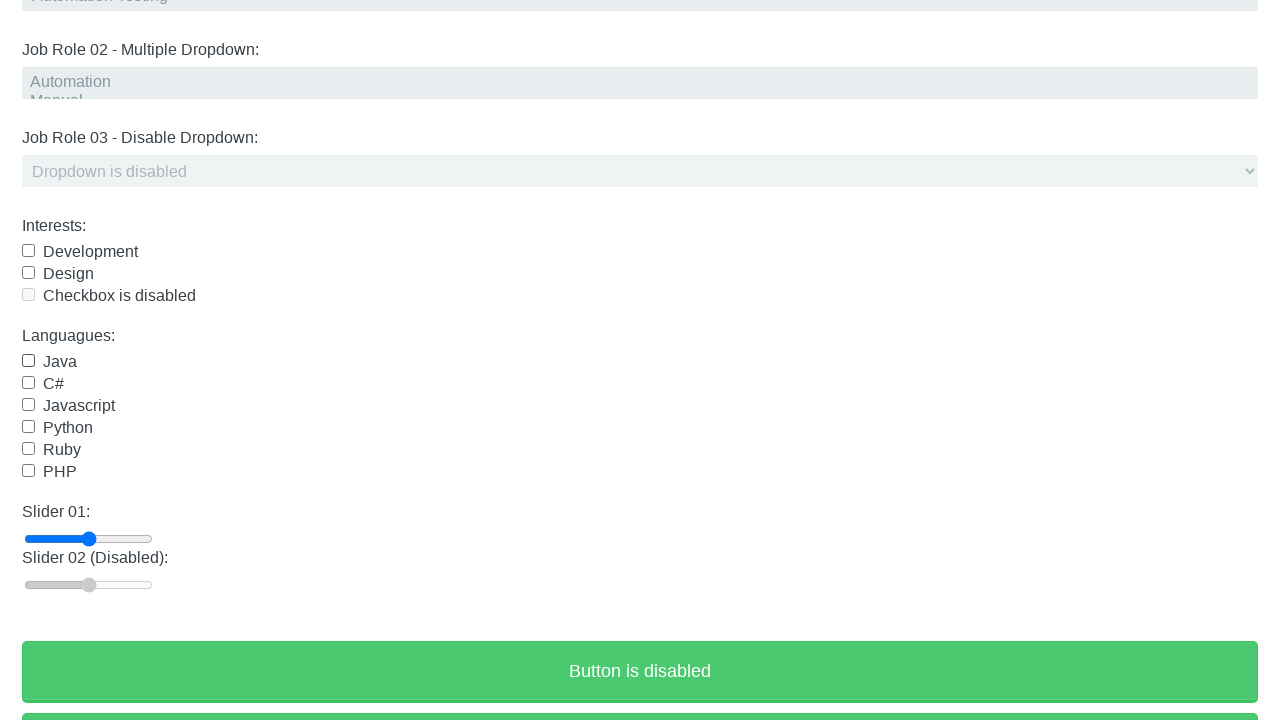

Verified Java checkbox is unselected after toggling
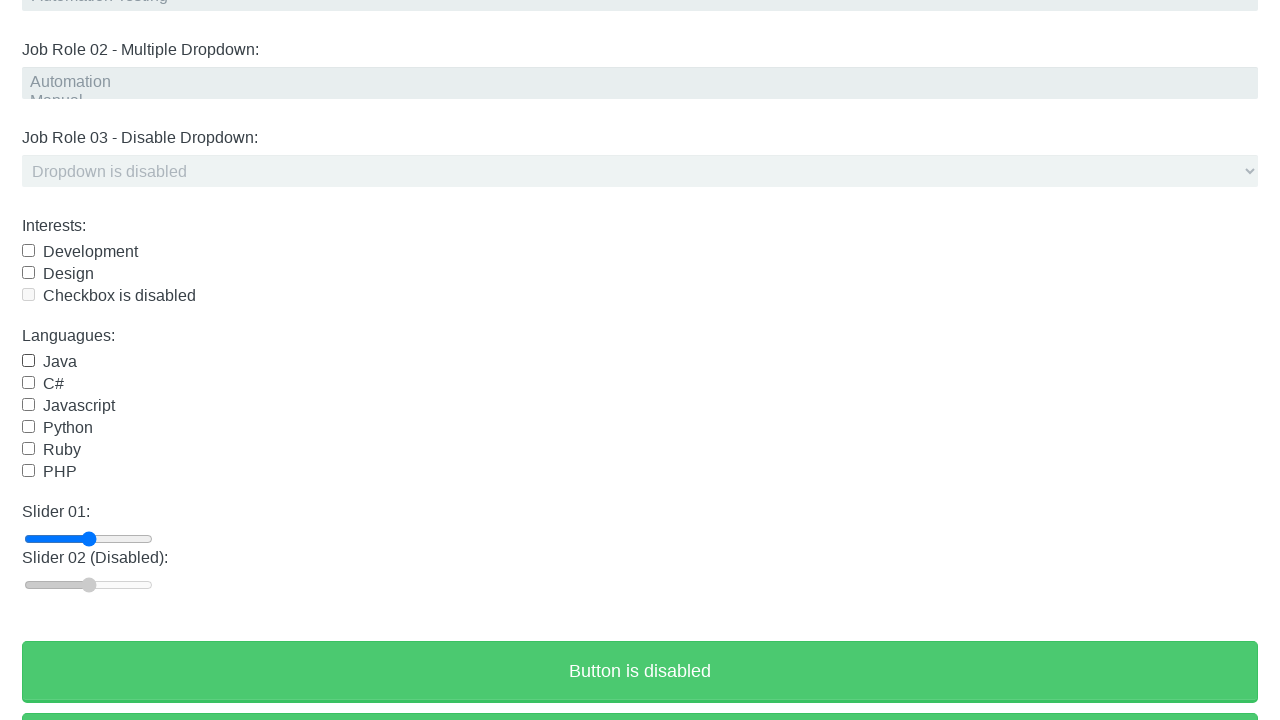

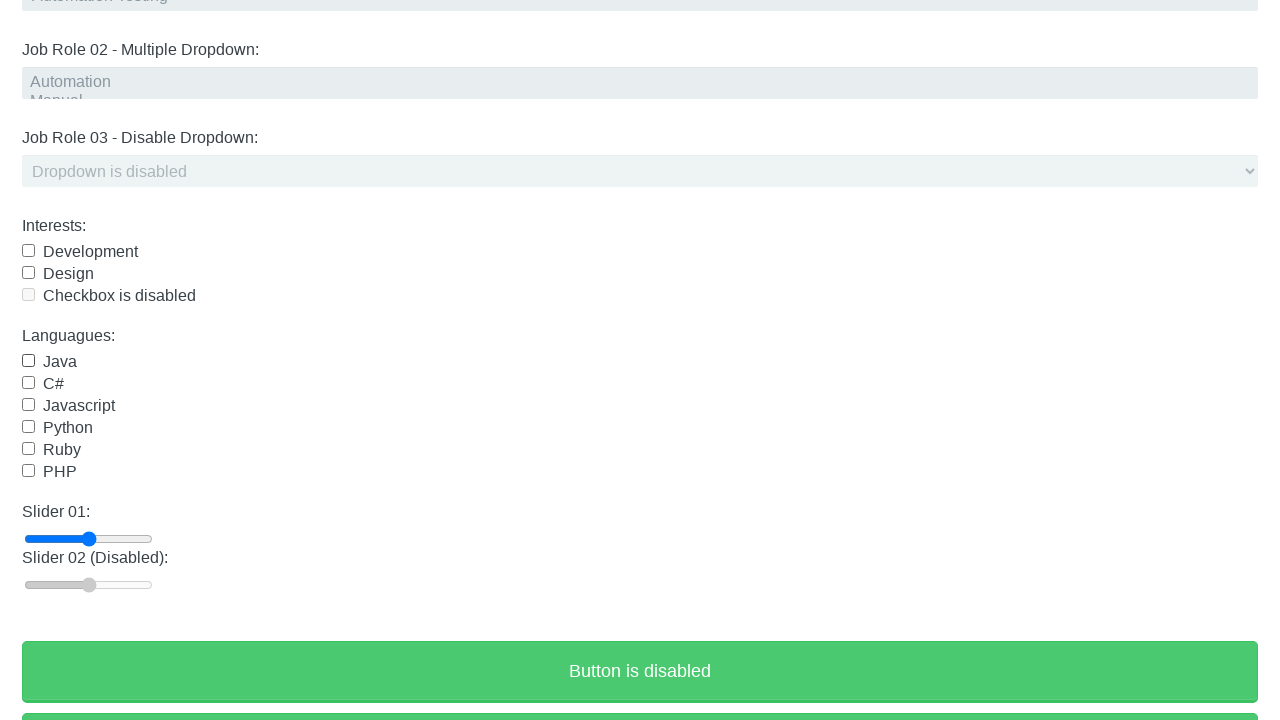